Tests editing an existing record in the web table by clicking the edit button, clearing and updating all form fields, and submitting changes

Starting URL: https://demoqa.com/webtables

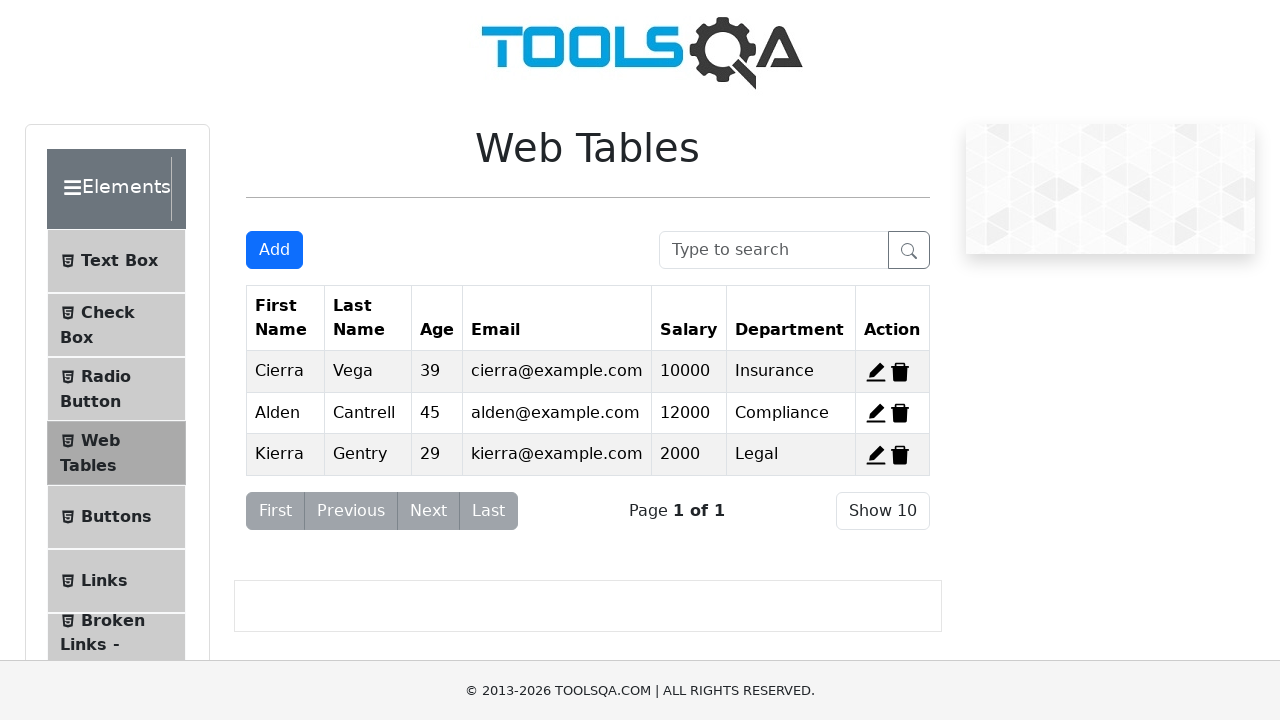

Clicked edit button for record with ID 1 at (876, 372) on xpath=//*[@id='edit-record-1']
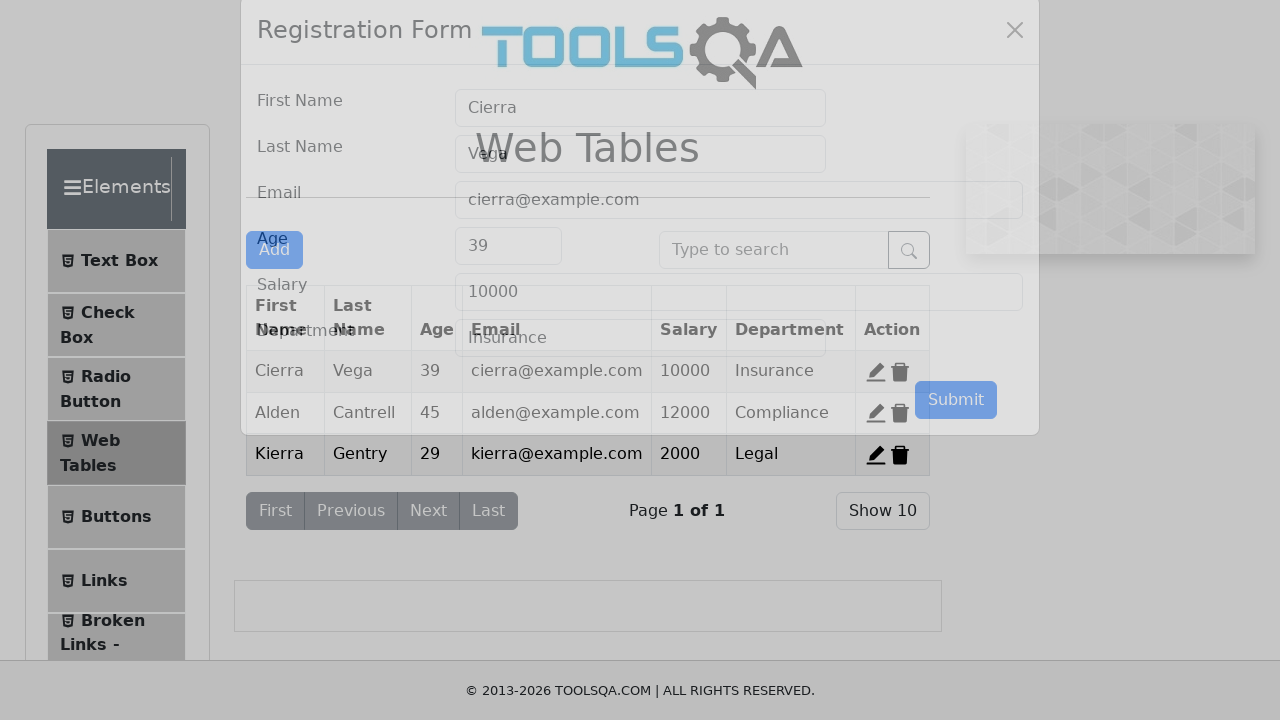

Waited for firstName field to be visible
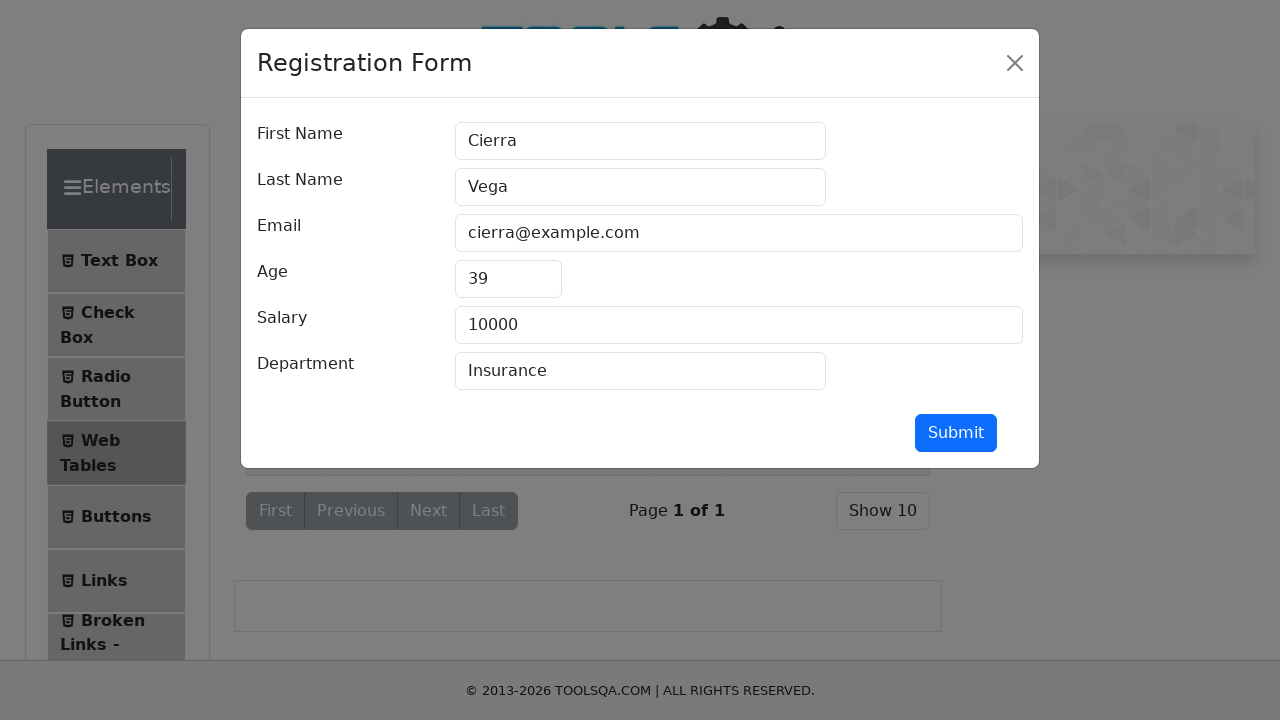

Cleared firstName field on #firstName
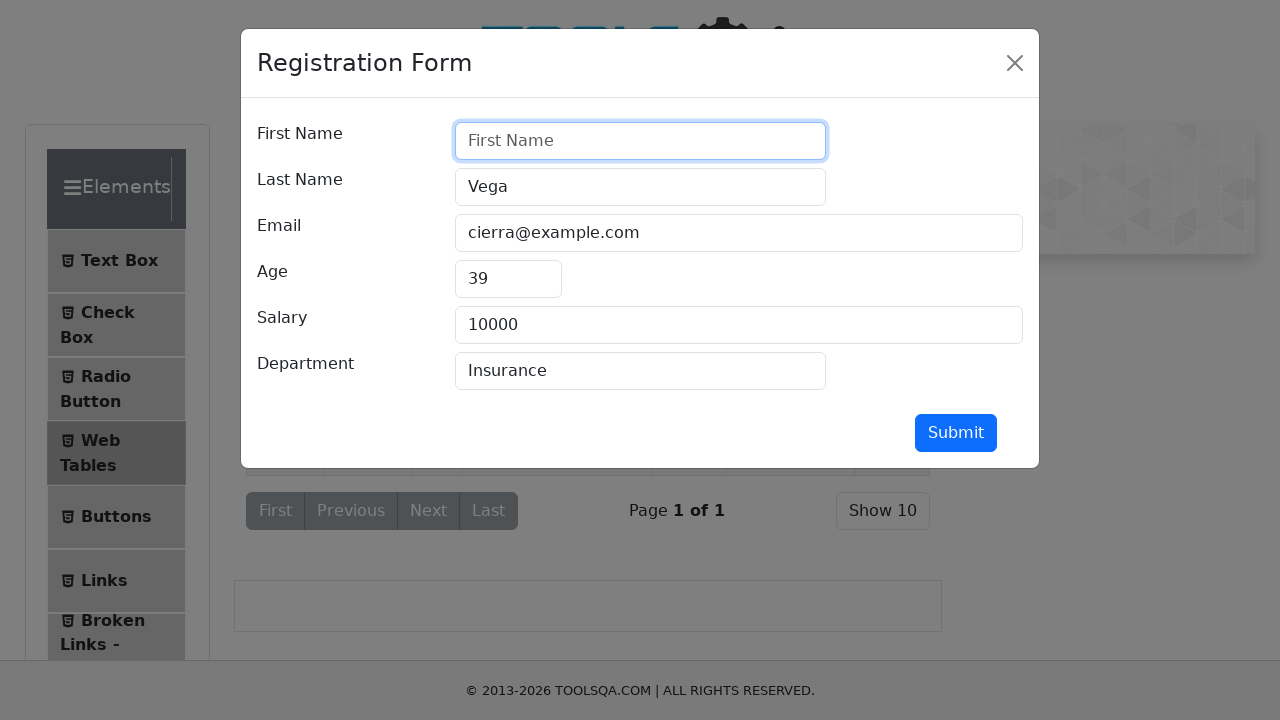

Filled firstName field with 'Jennifer' on #firstName
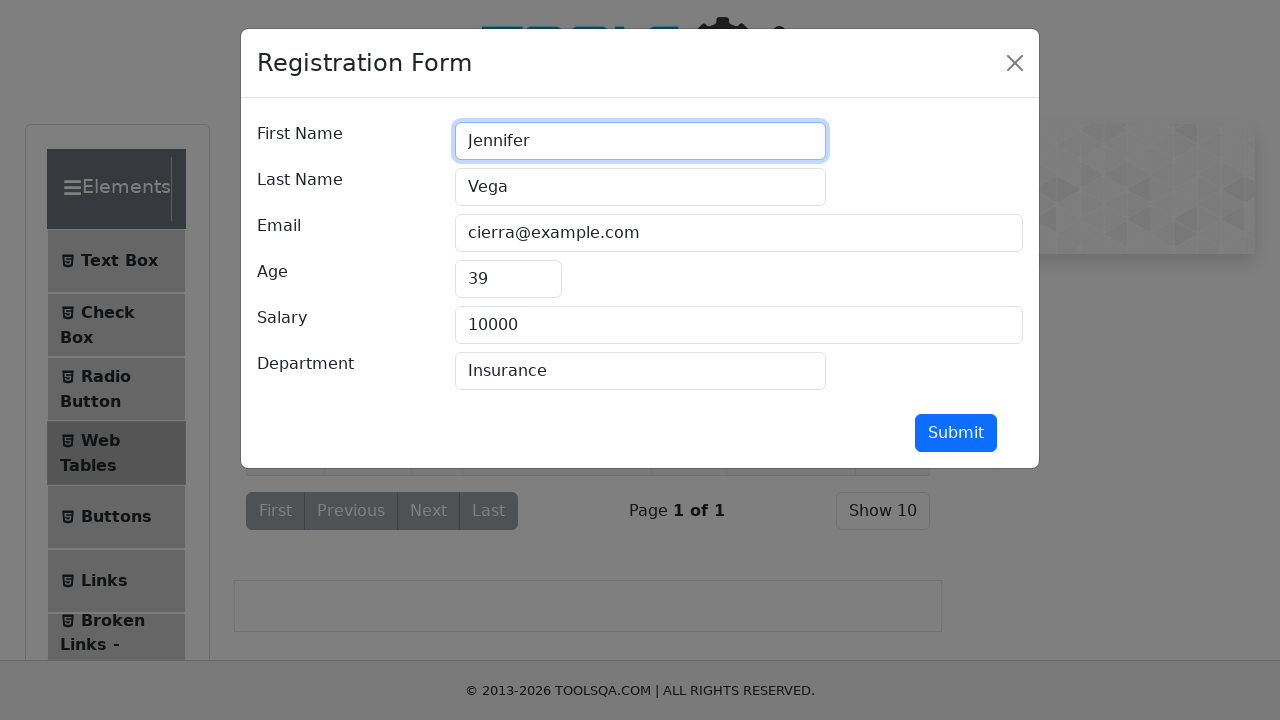

Cleared lastName field on #lastName
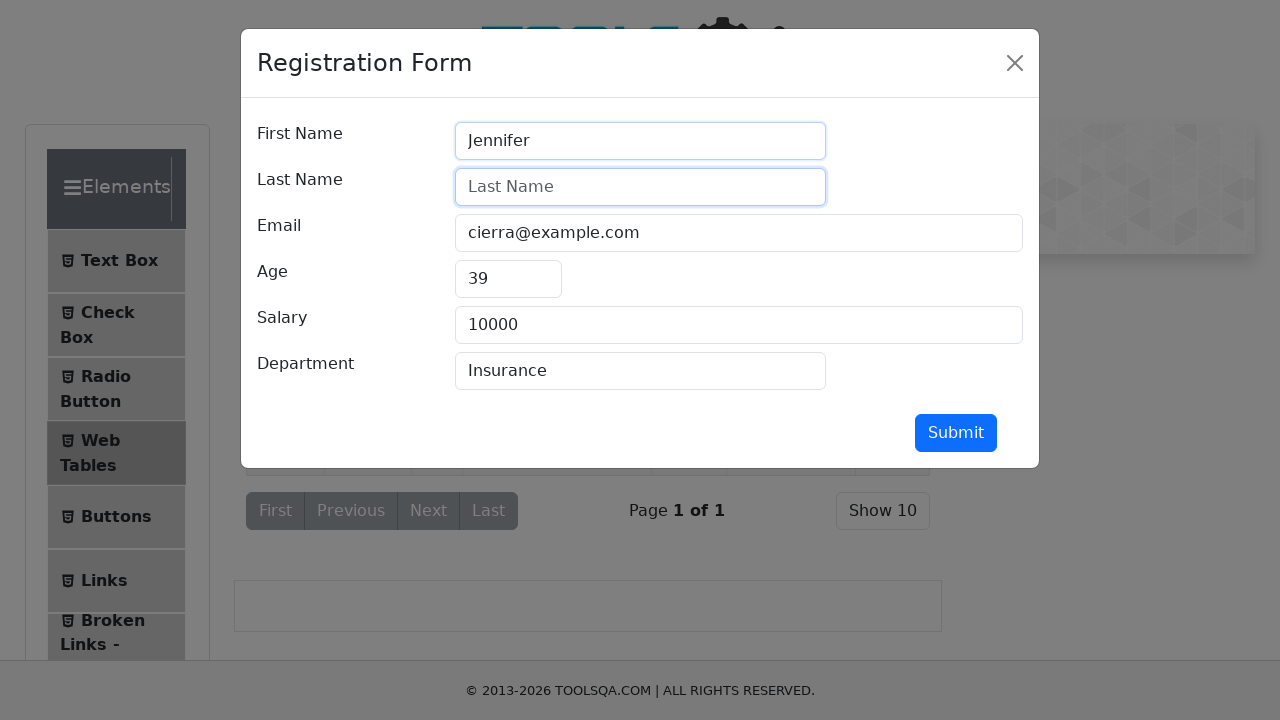

Filled lastName field with 'Thompson' on #lastName
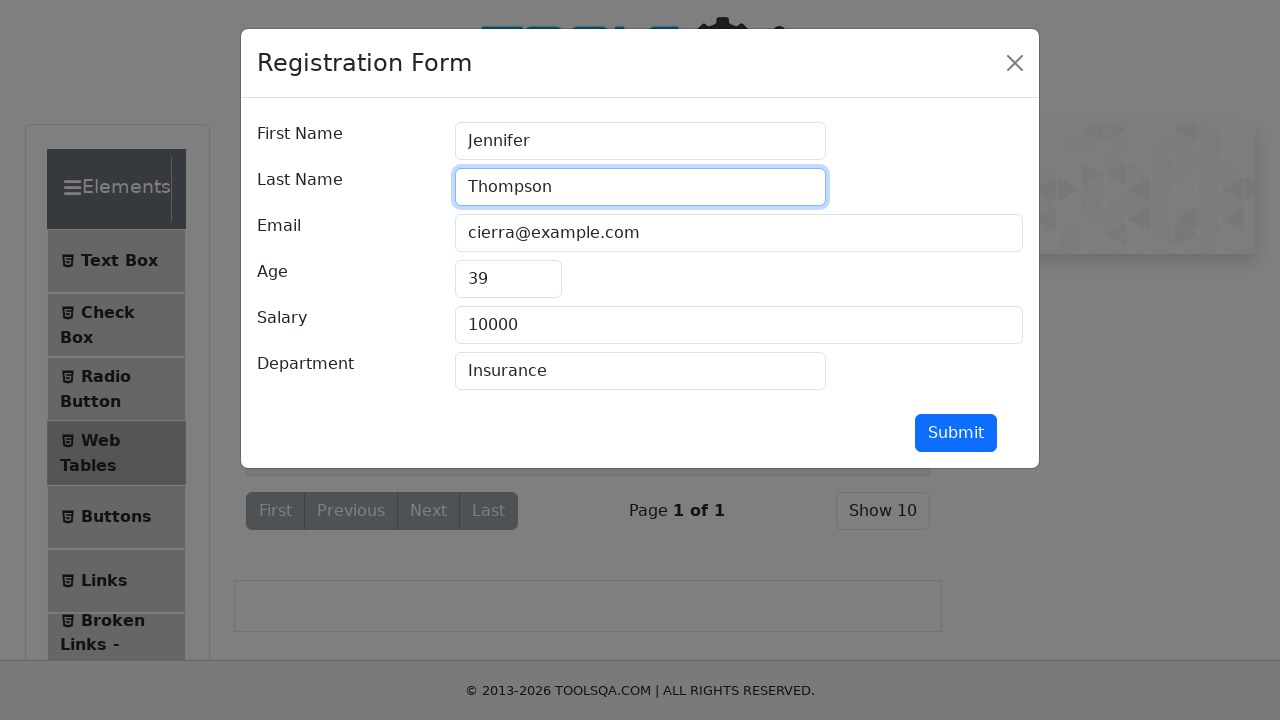

Cleared userEmail field on #userEmail
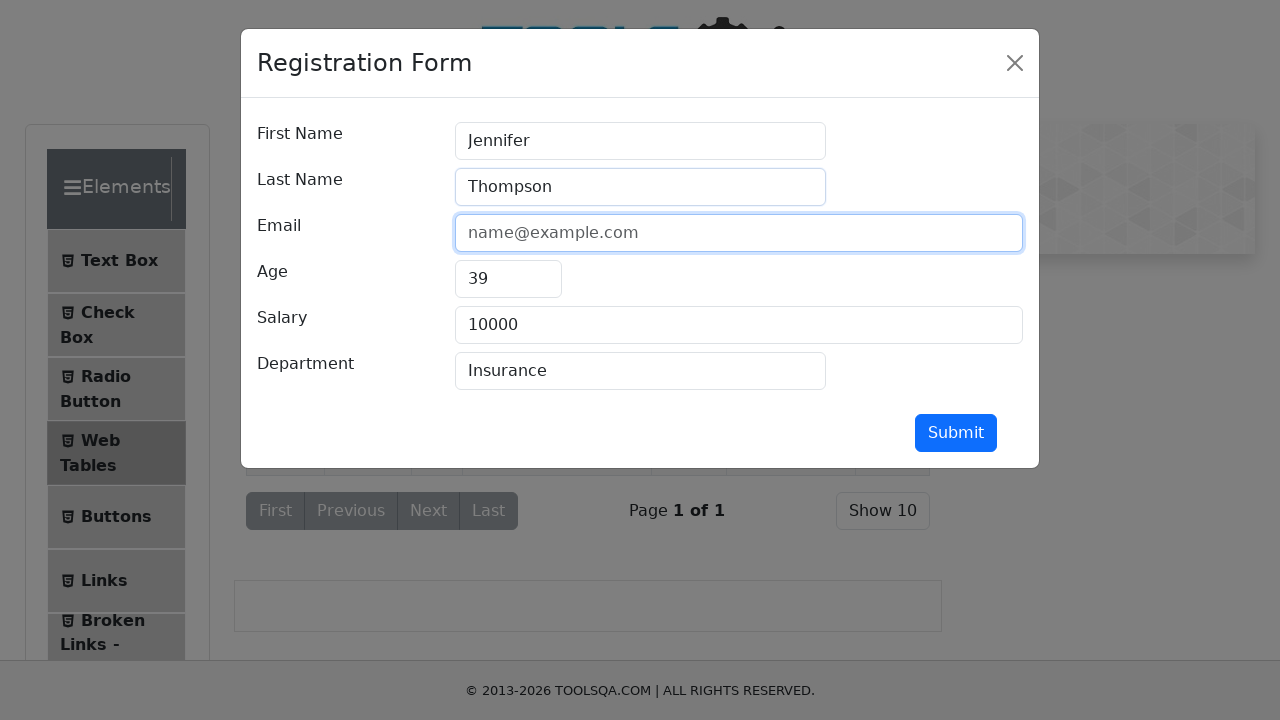

Filled userEmail field with 'jennifer.thompson@example.org' on #userEmail
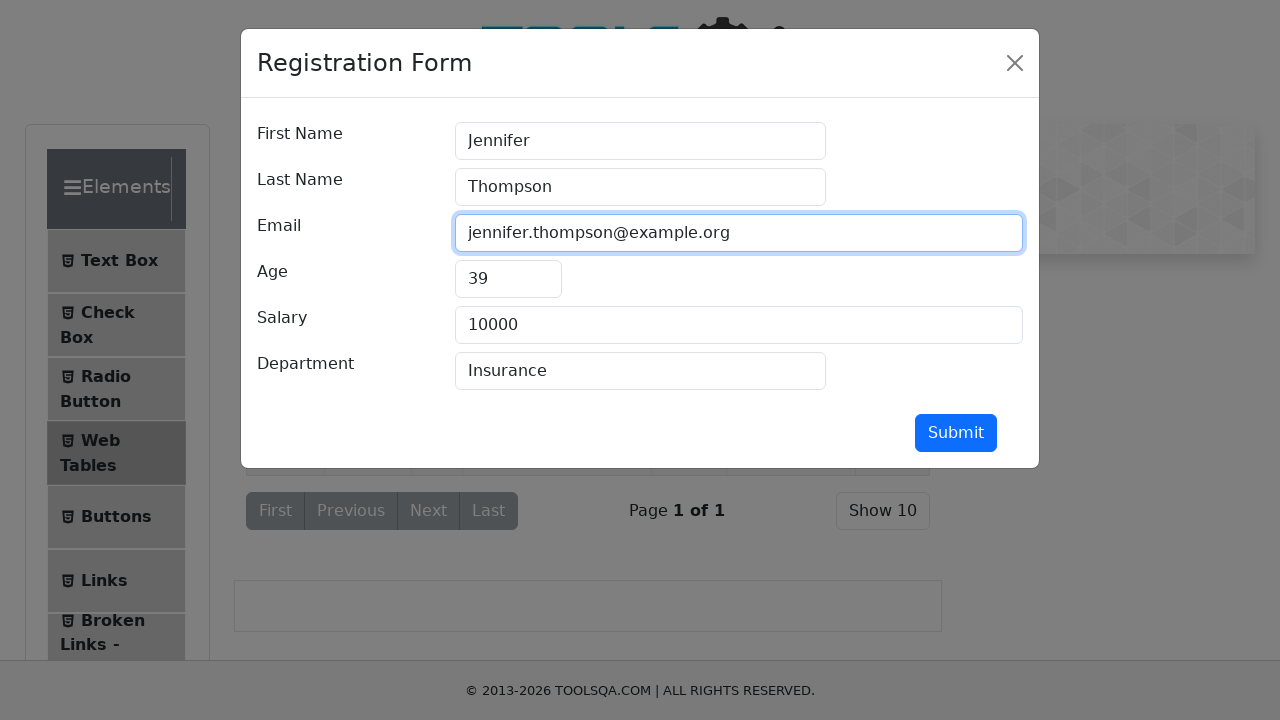

Cleared age field on #age
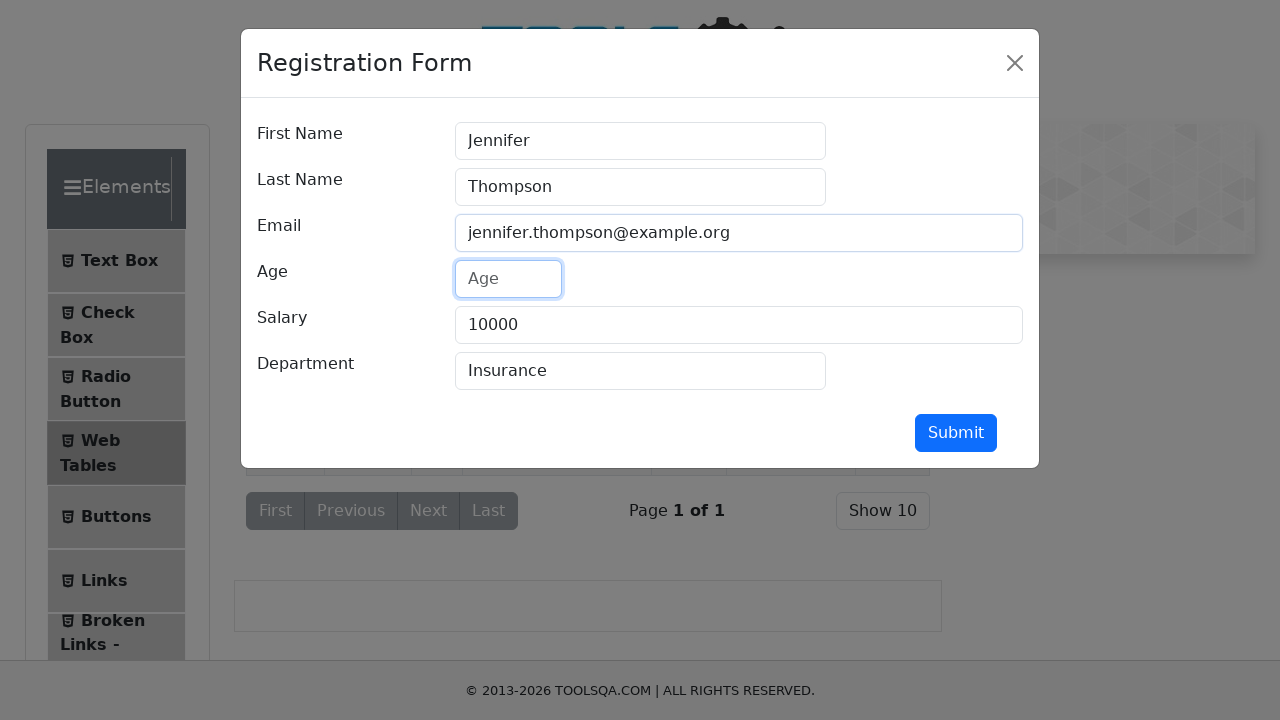

Filled age field with '28' on #age
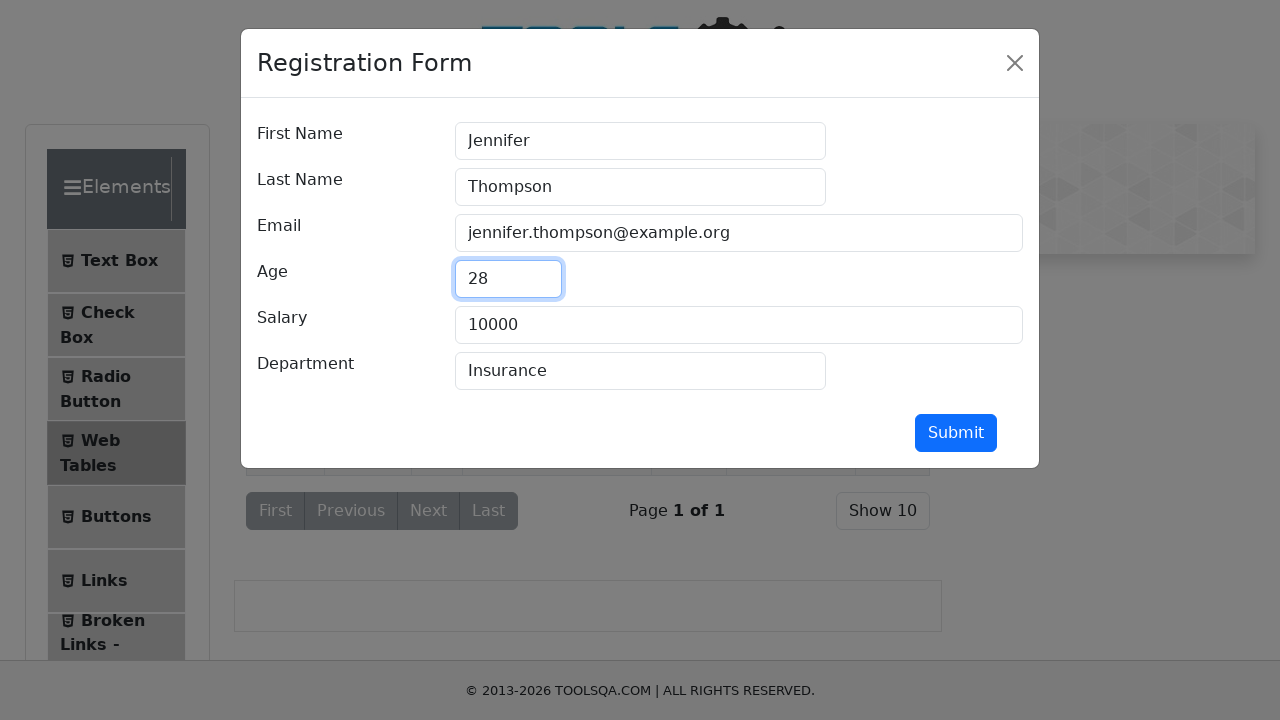

Cleared salary field on #salary
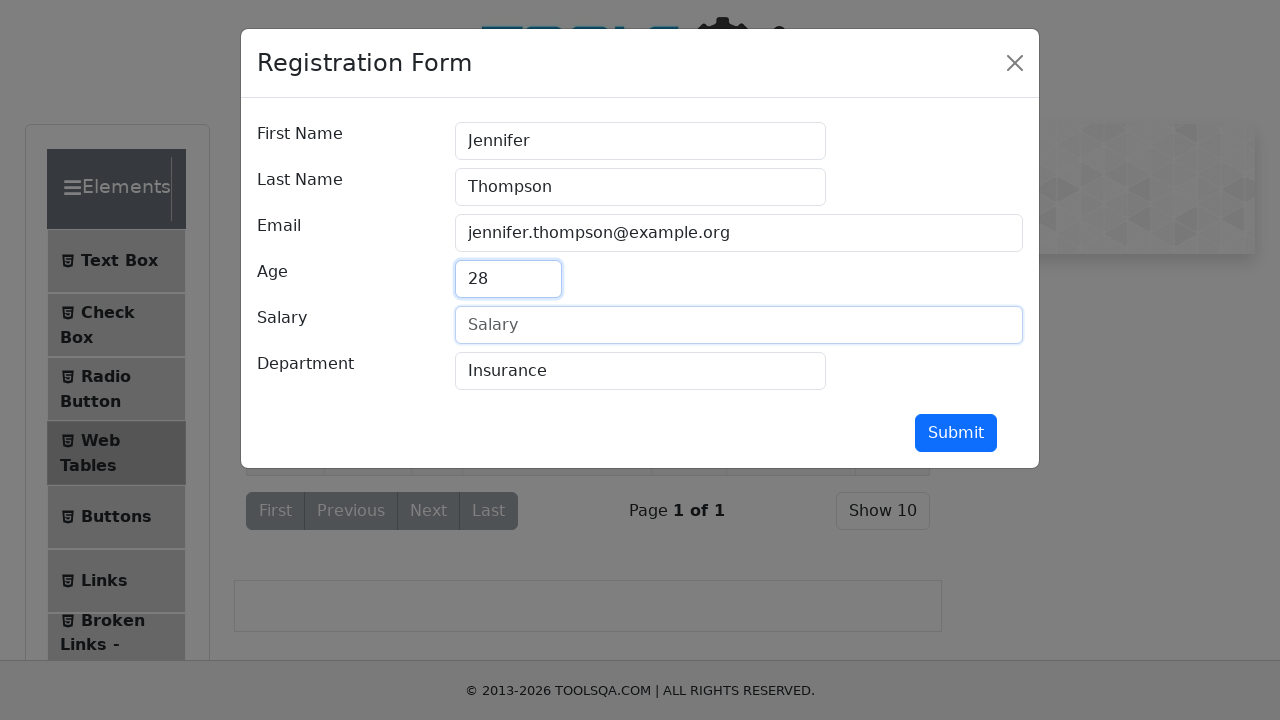

Filled salary field with '62000' on #salary
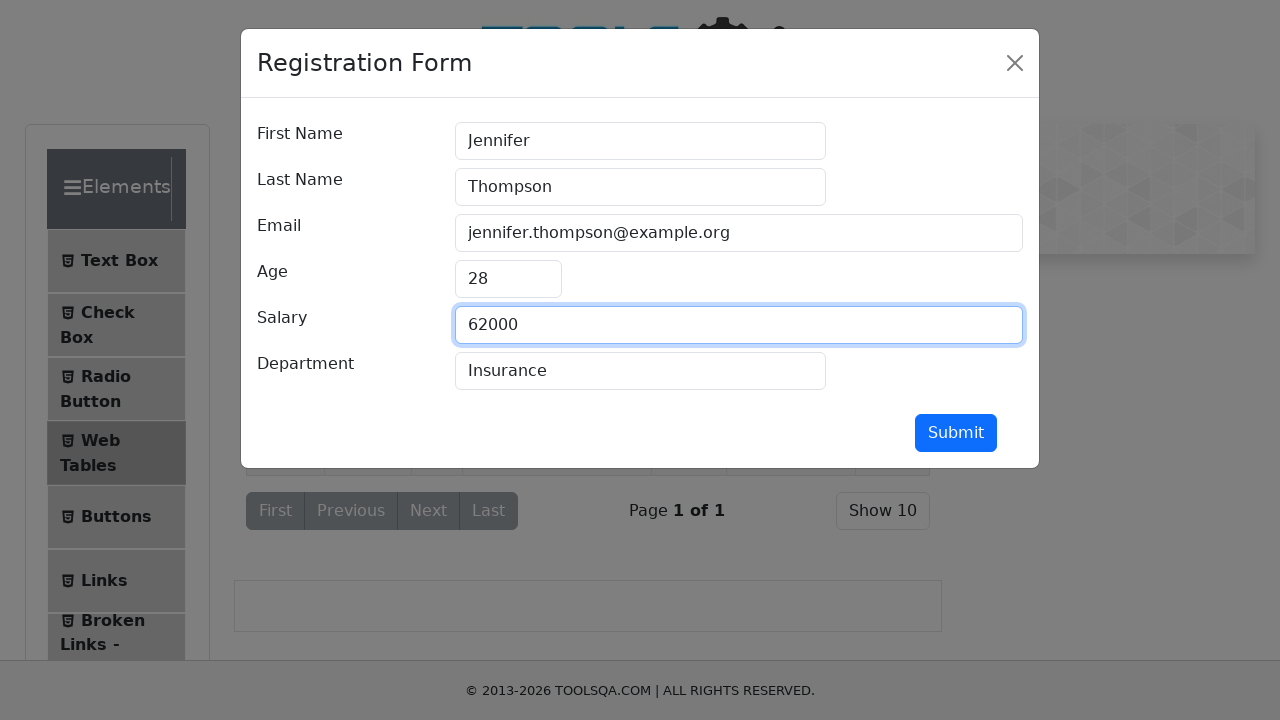

Cleared department field on #department
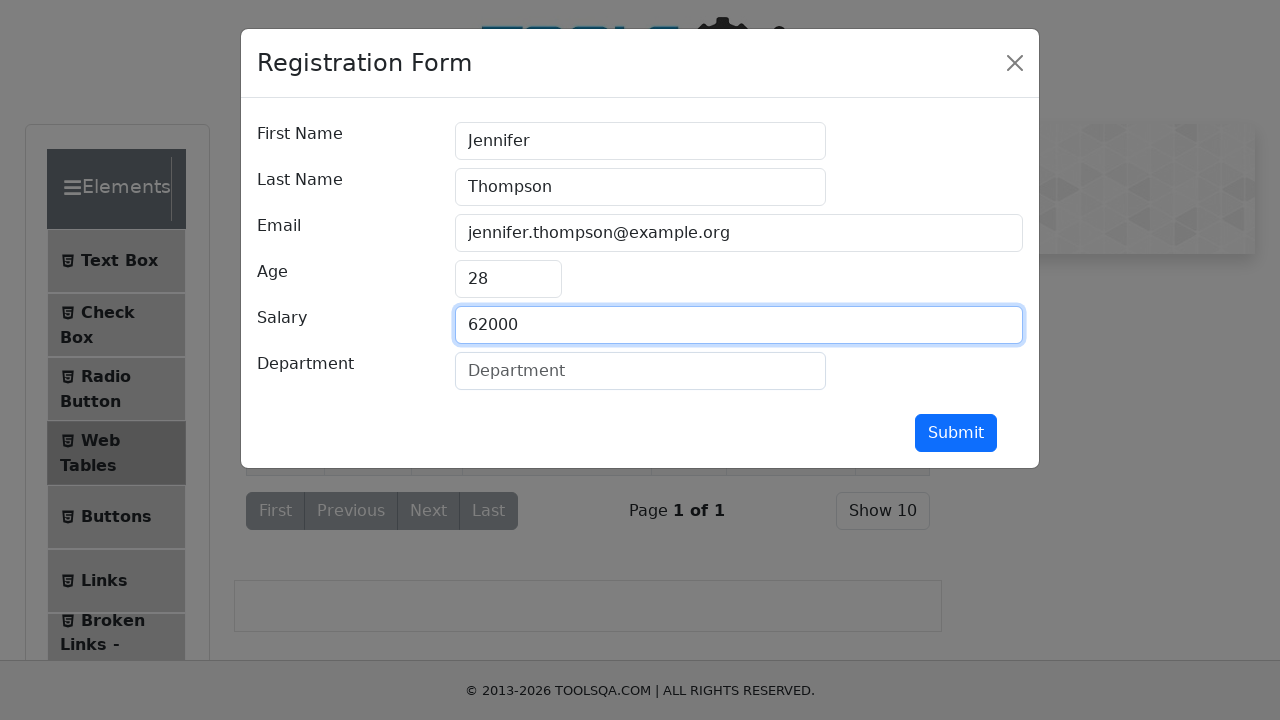

Filled department field with 'Marketing' on #department
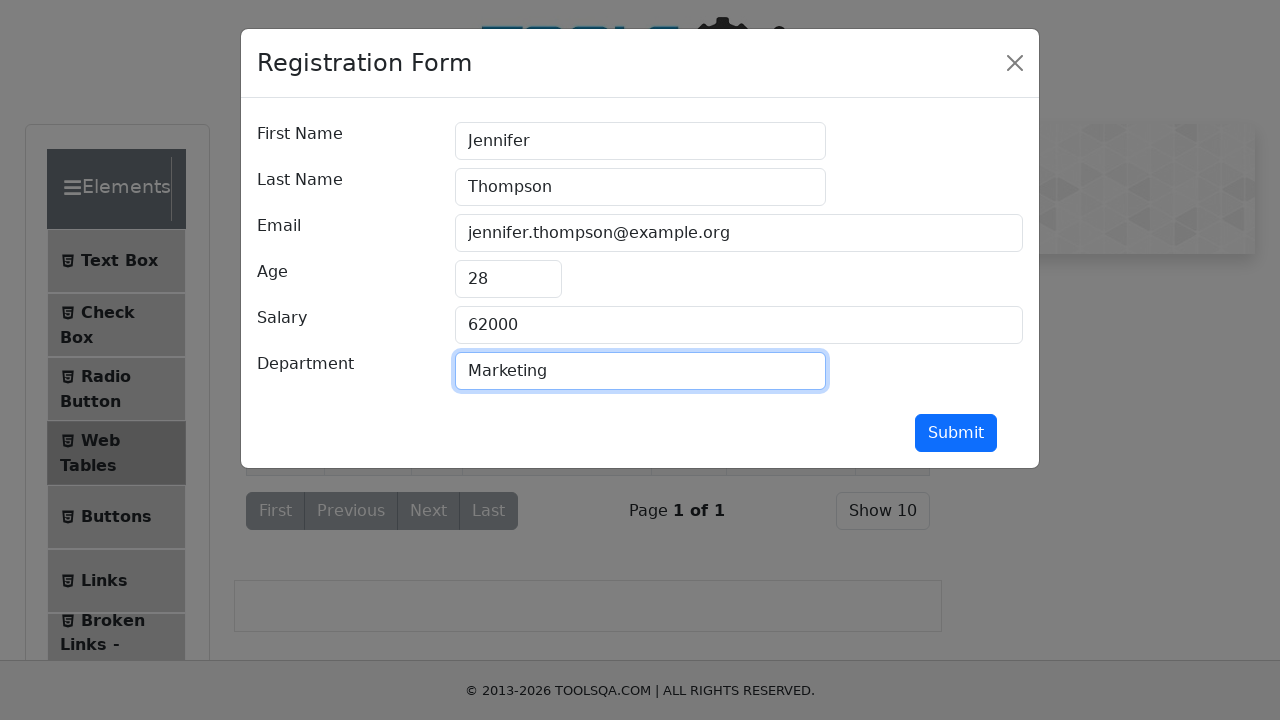

Clicked submit button to save record changes at (956, 433) on #submit
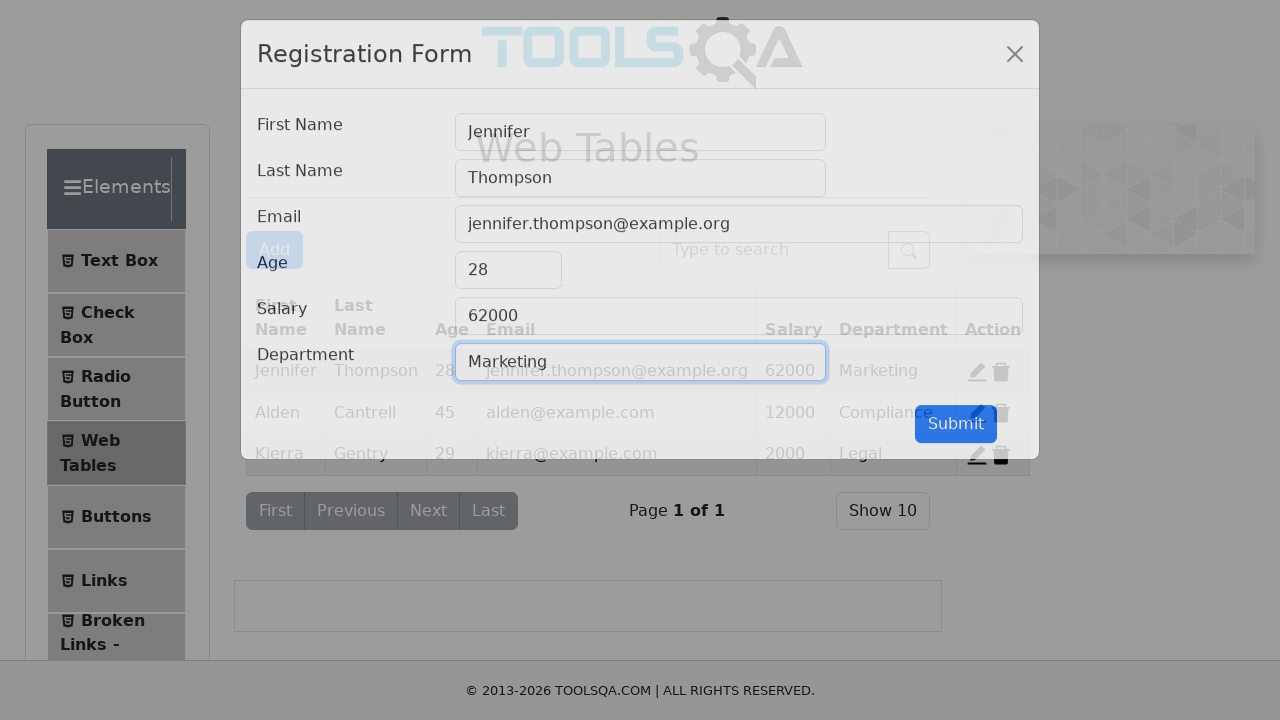

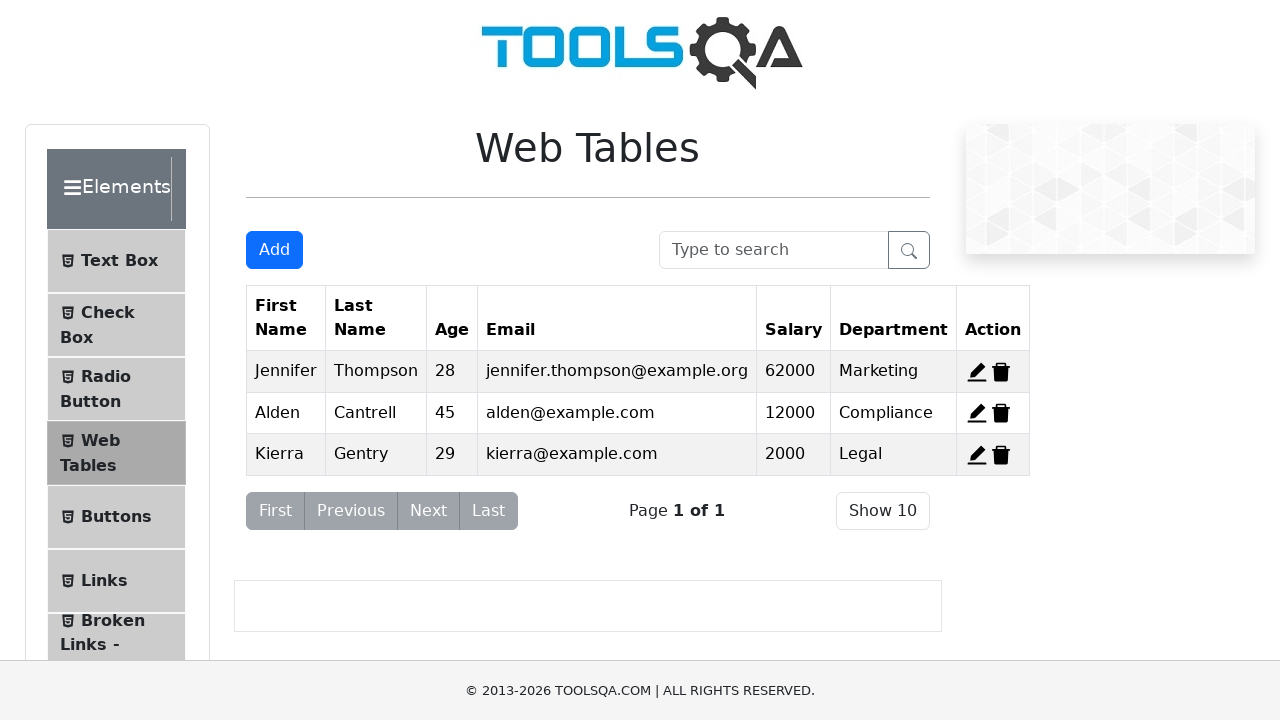